Tests alert handling and dropdown/multi-select interactions on a demo page by clicking a dropdown, triggering an alert, dismissing it, and then selecting options from single and multi-select dropdowns

Starting URL: https://omayo.blogspot.com/

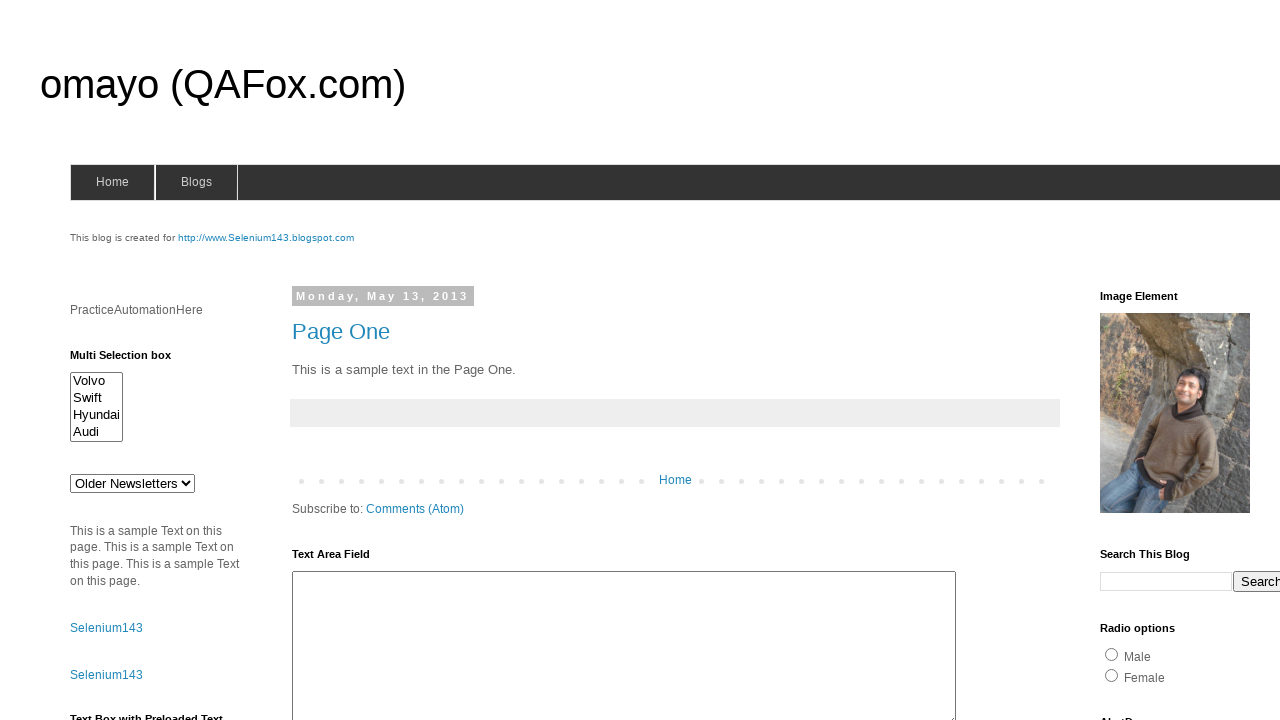

Clicked on dropdown element at (1227, 360) on div.dropdown
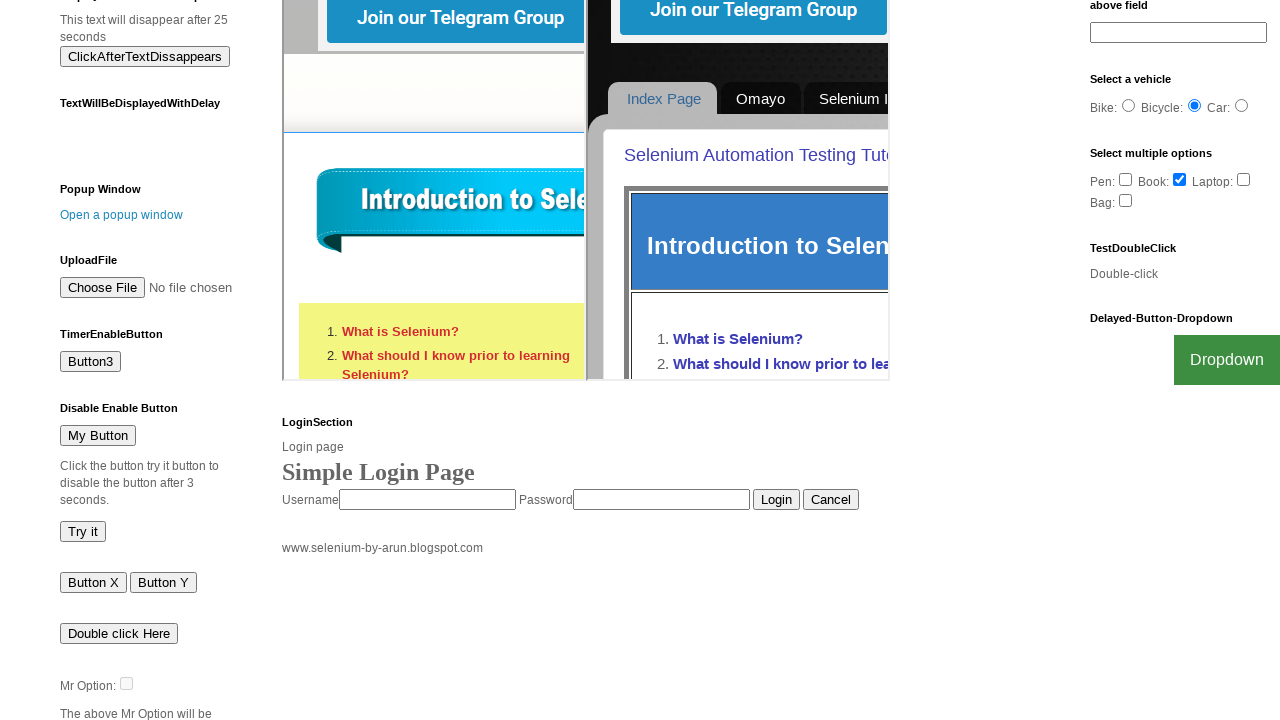

Clicked alert button to trigger alert at (1144, 361) on #alert1
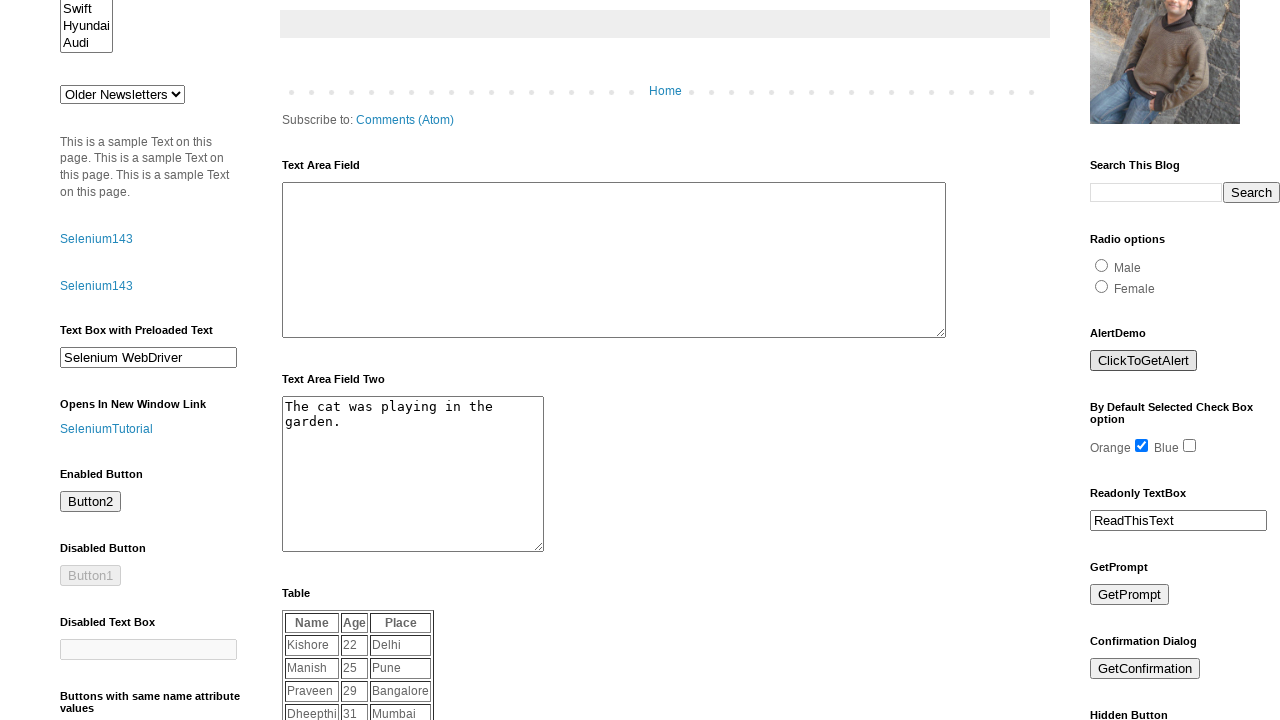

Set up dialog handler to dismiss alerts
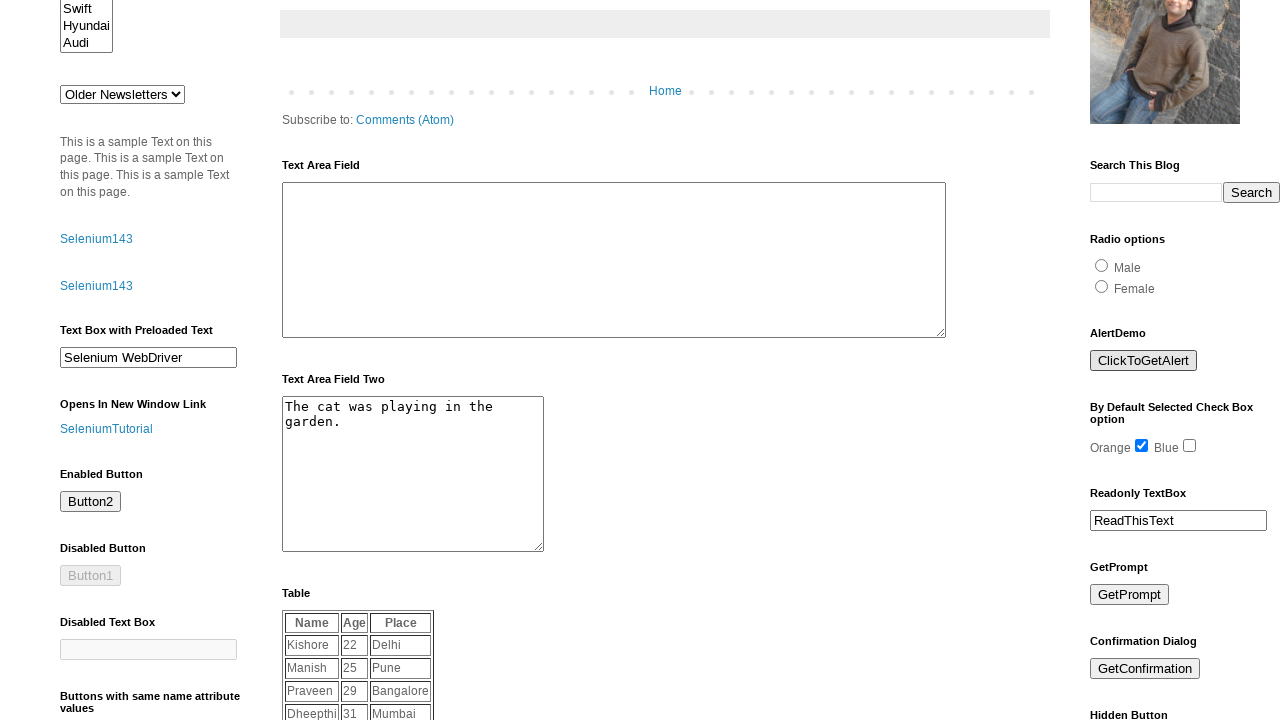

Waited 500ms for alert to be dismissed
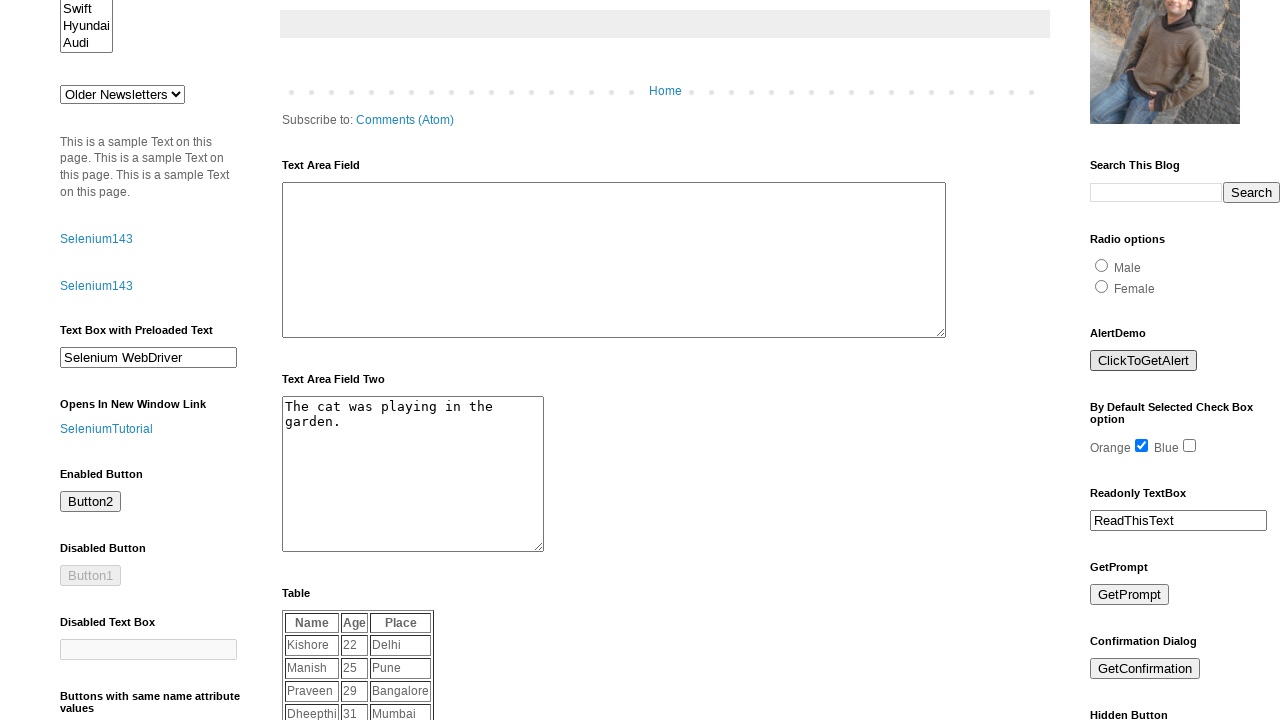

Selected 'doc 1' from single dropdown on #drop1
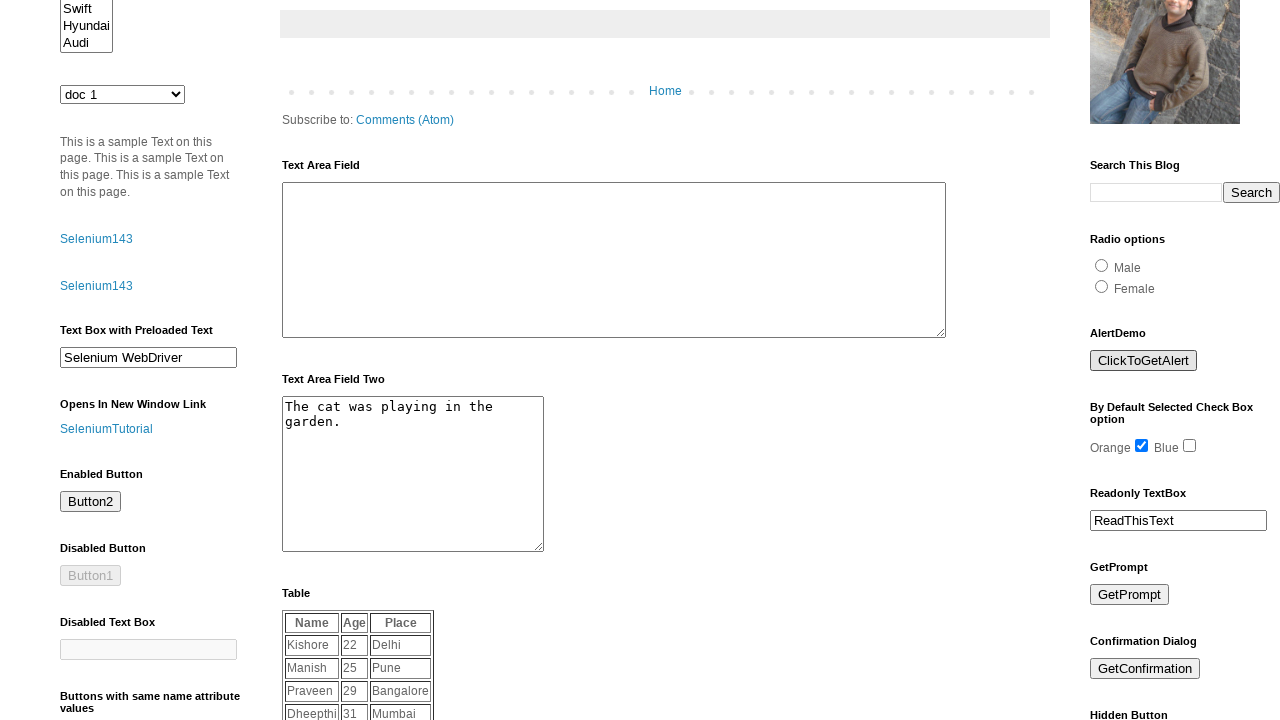

Selected multiple options (Volvo, Audi, Swift) from multi-select dropdown on #multiselect1
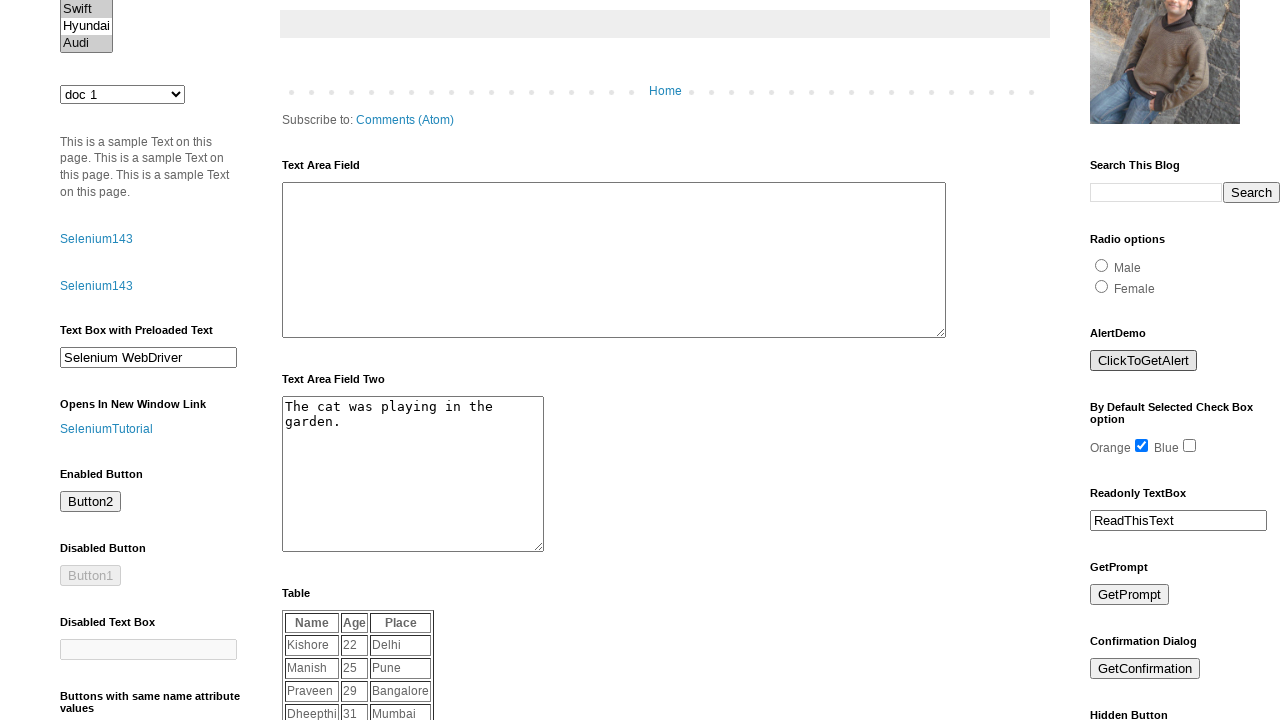

Deselected Volvo from multi-select dropdown, keeping only Audi and Swift selected on #multiselect1
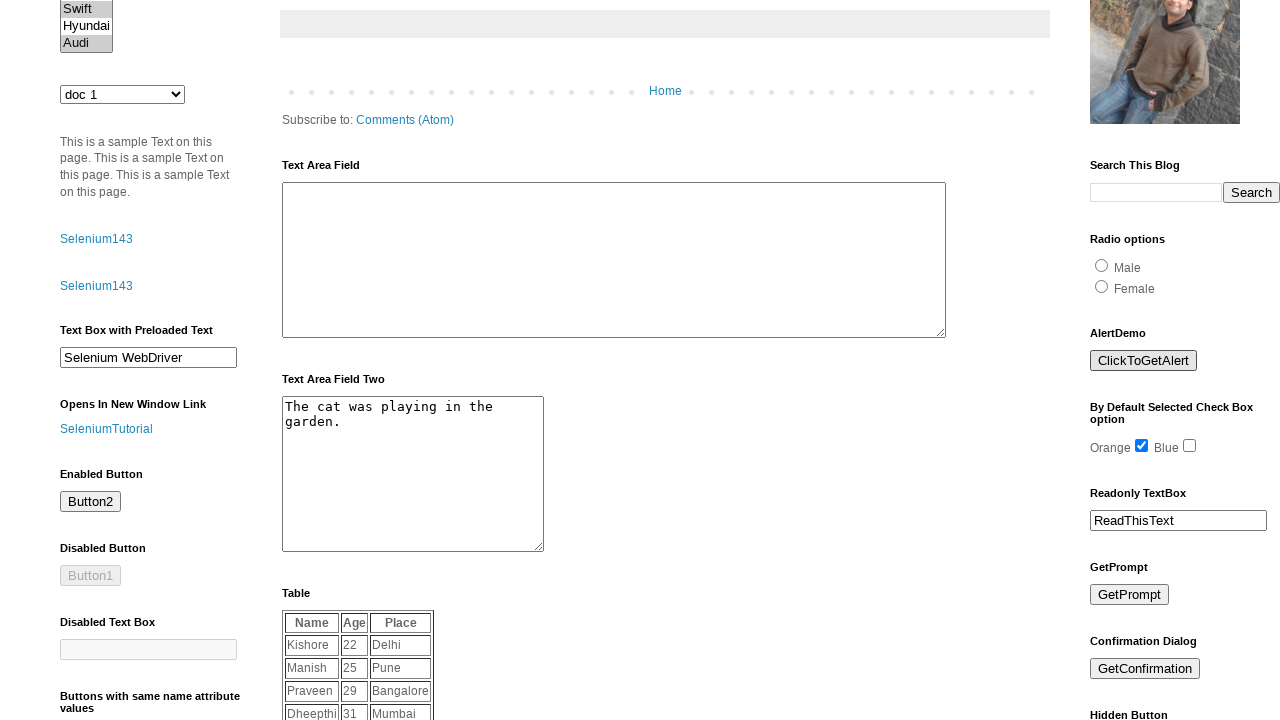

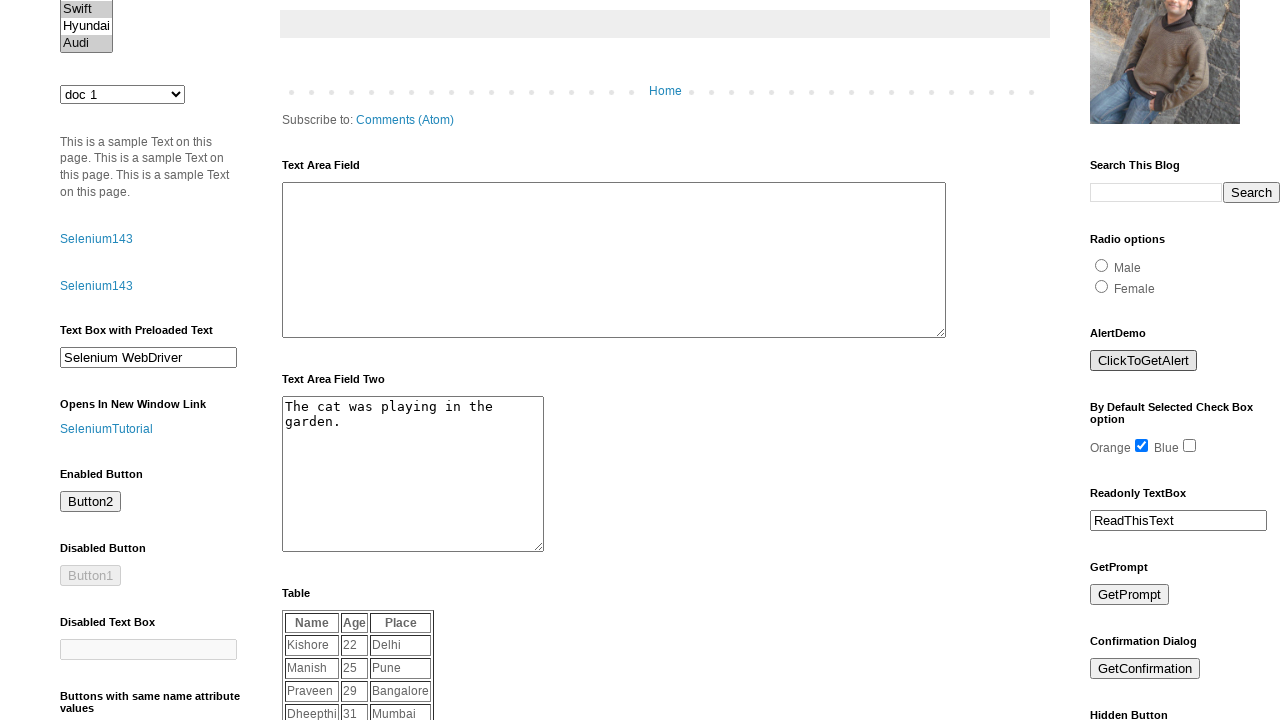